Tests handling JavaScript prompt alerts by navigating to w3schools tryit page, switching to the iframe containing the demo, clicking a button to trigger a prompt dialog, entering text into the prompt, and accepting it.

Starting URL: https://www.w3schools.com/js/tryit.asp?filename=tryjs_prompt

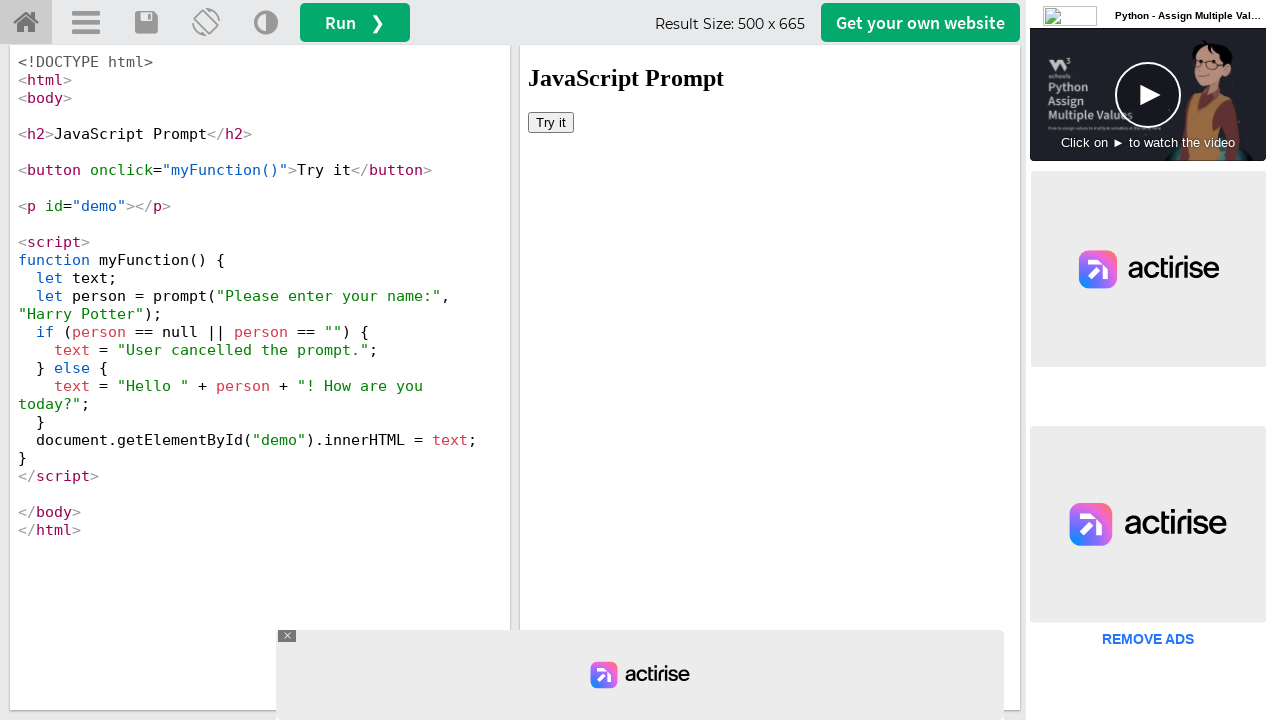

Located first iframe on page
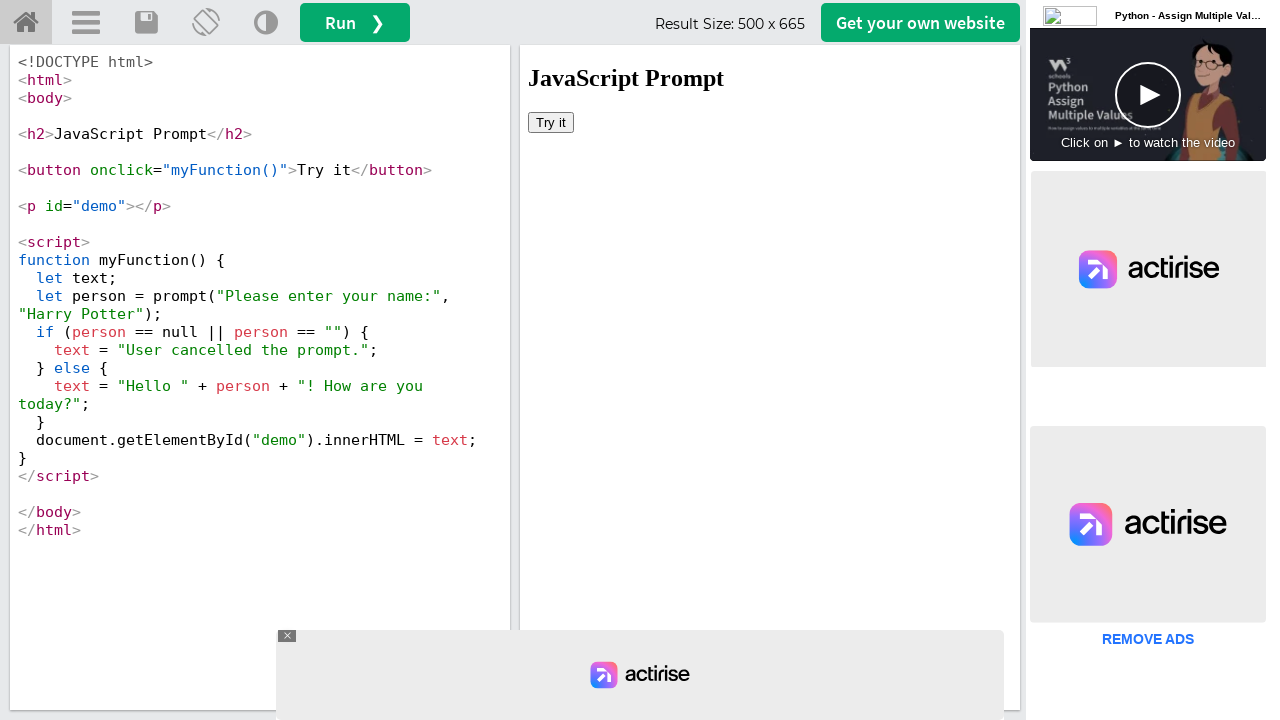

Clicked button to trigger prompt alert at (551, 122) on iframe >> nth=0 >> internal:control=enter-frame >> button[onclick='myFunction()'
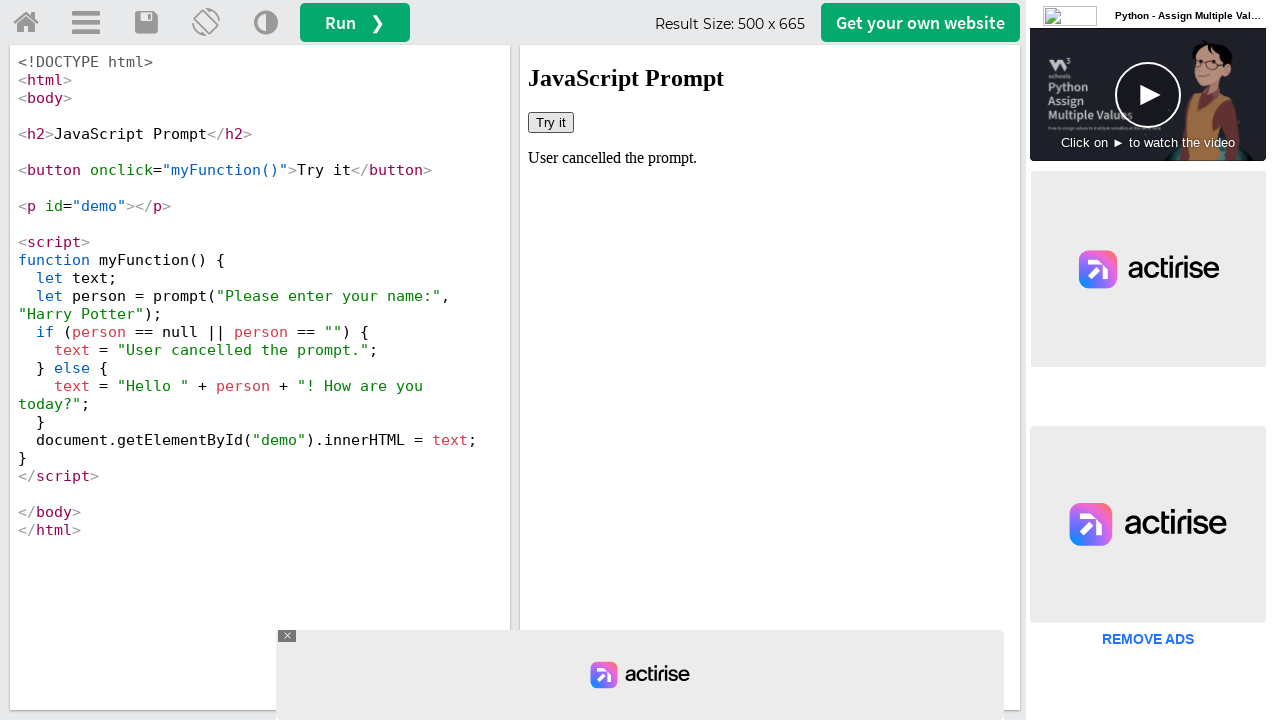

Registered dialog handler to accept prompt with text 'Ramesh'
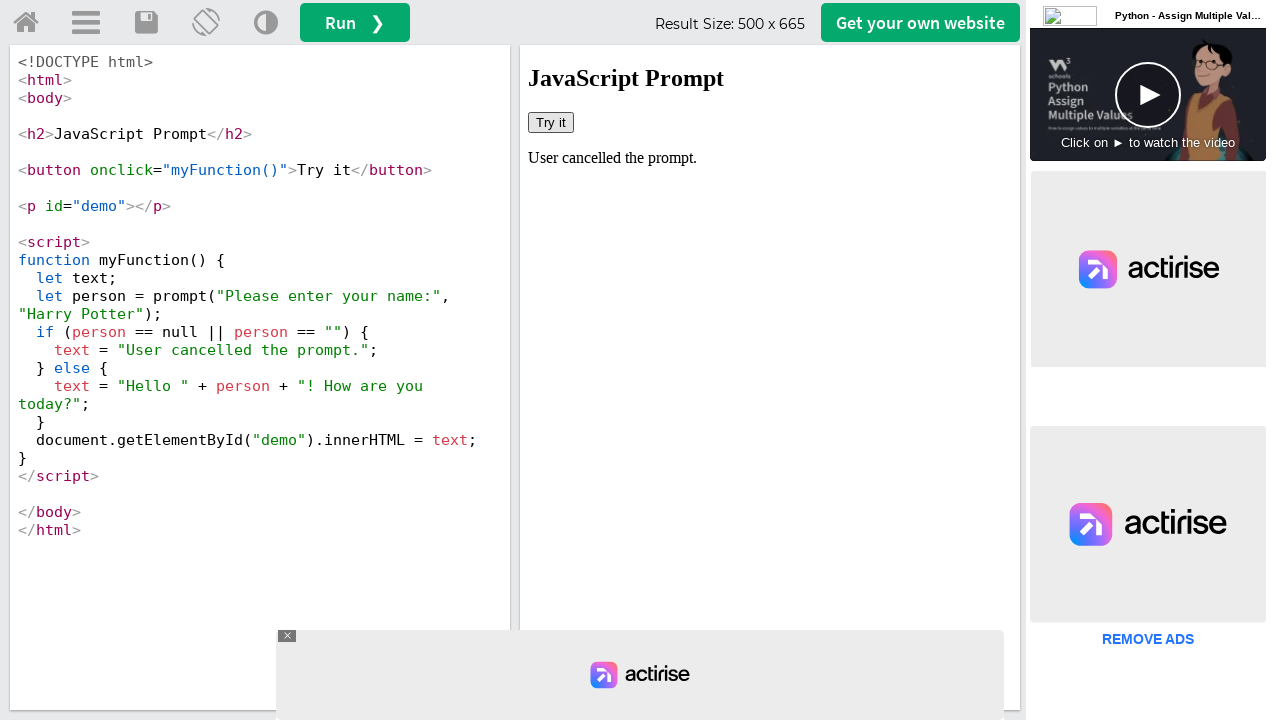

Set up once-only dialog handler for prompt
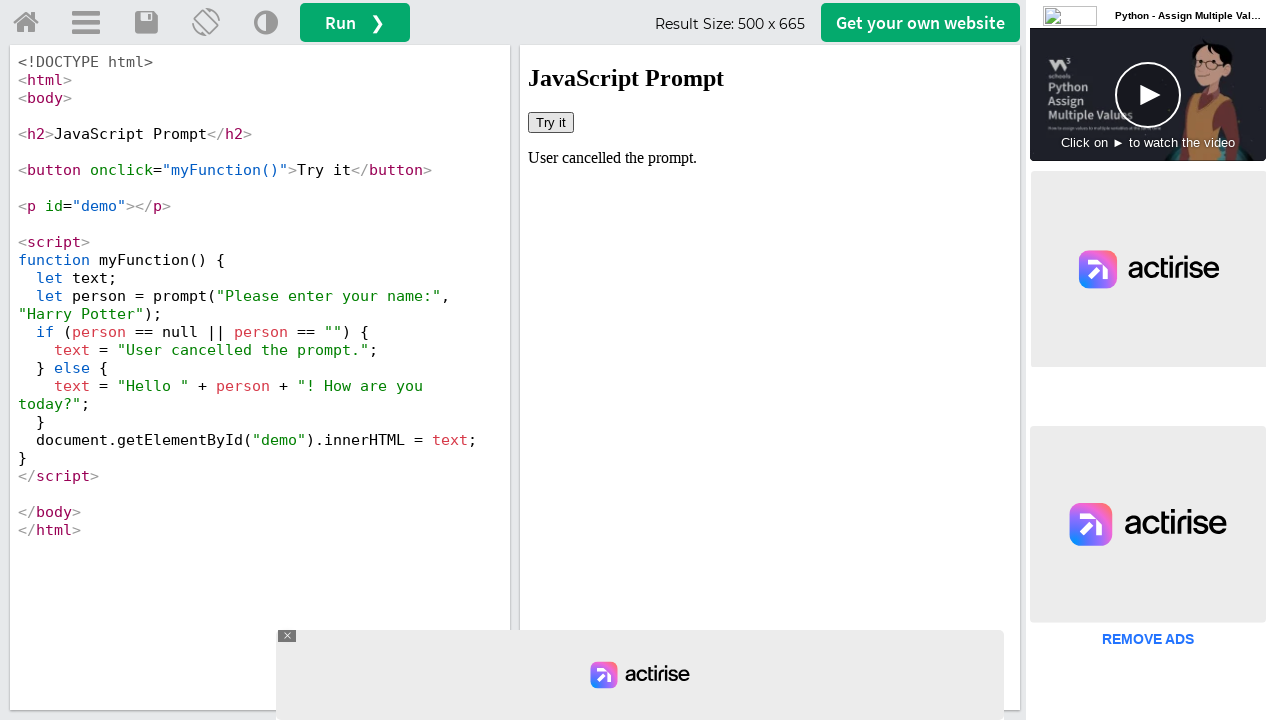

Clicked button to trigger prompt dialog and accepted with 'Ramesh' at (551, 122) on iframe >> nth=0 >> internal:control=enter-frame >> button[onclick='myFunction()'
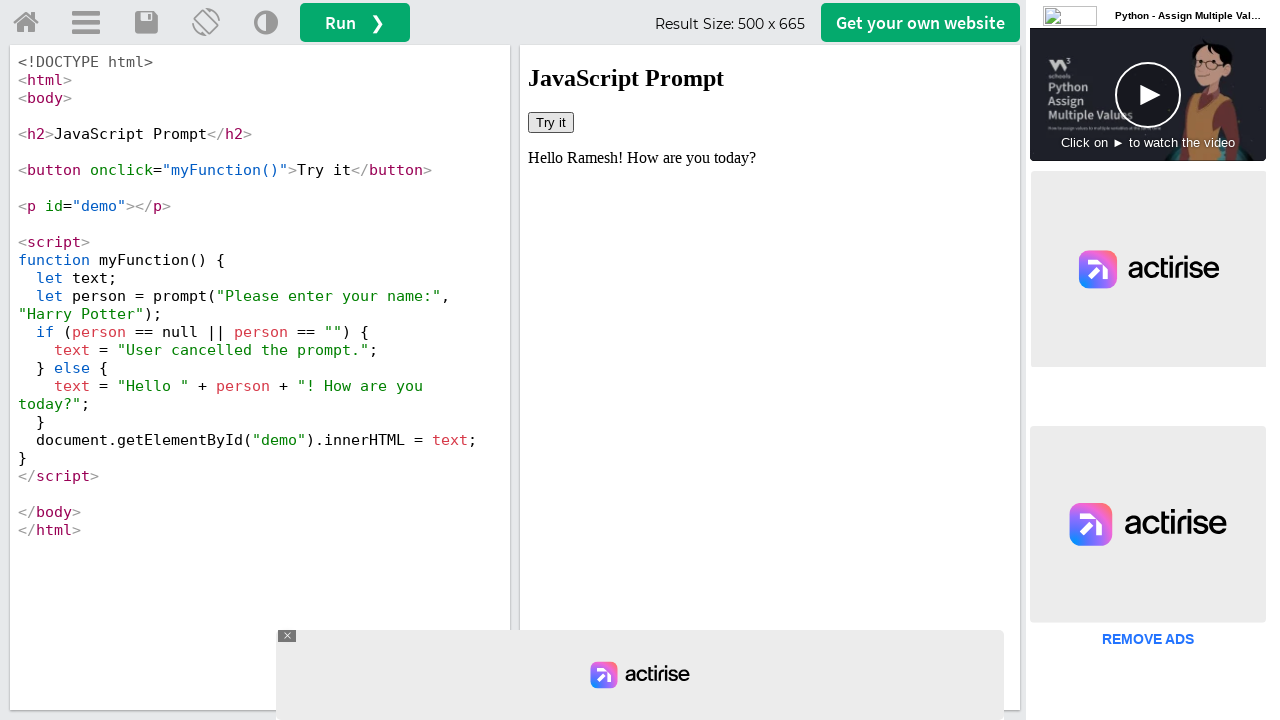

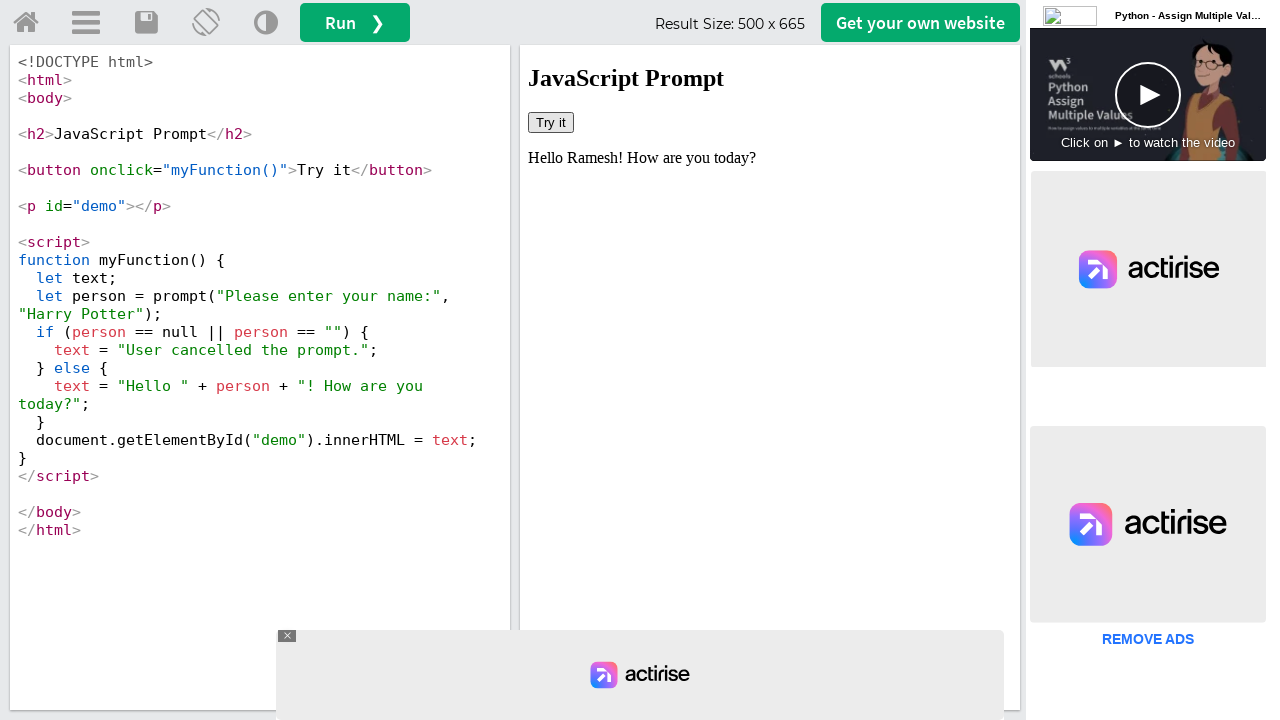